Tests email validation on a signup form by entering an invalid email format and verifying that the appropriate error message is displayed. The test checks that the form shows "Формат e-mail: username@test.ru" error for invalid email inputs.

Starting URL: https://koshelek.ru/authorization/signup

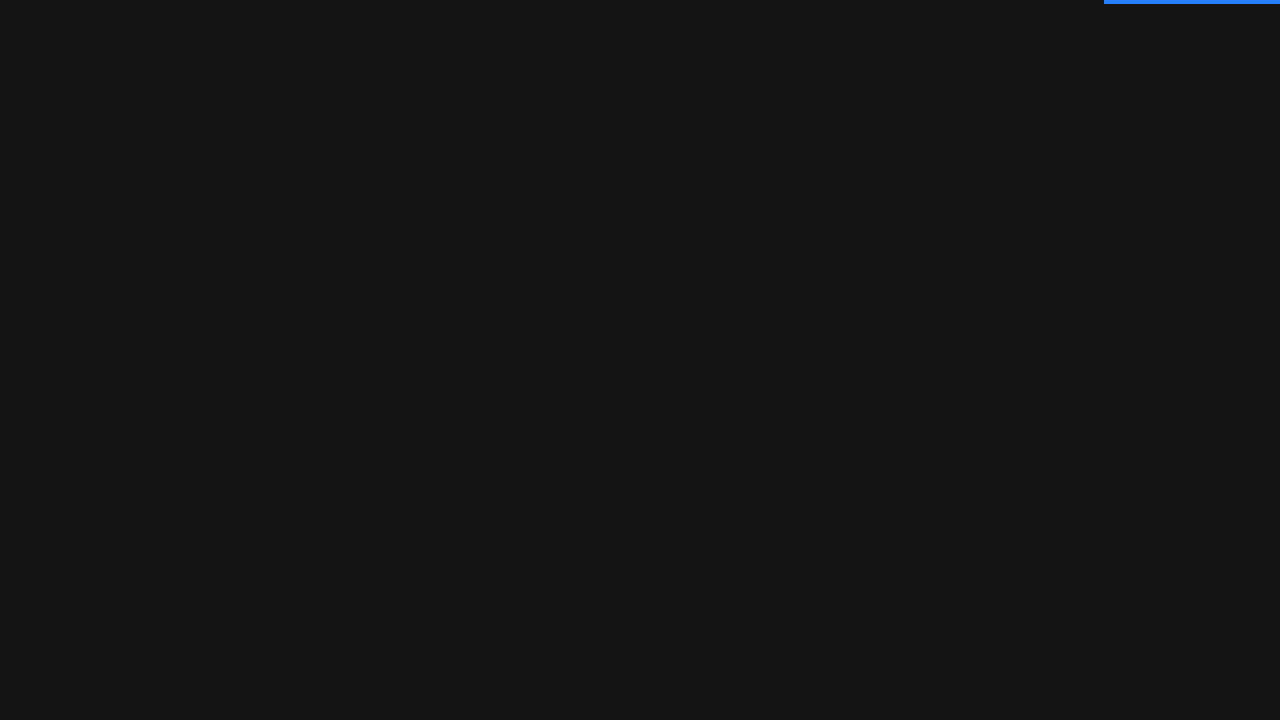

Waited for remoteComponent to be present
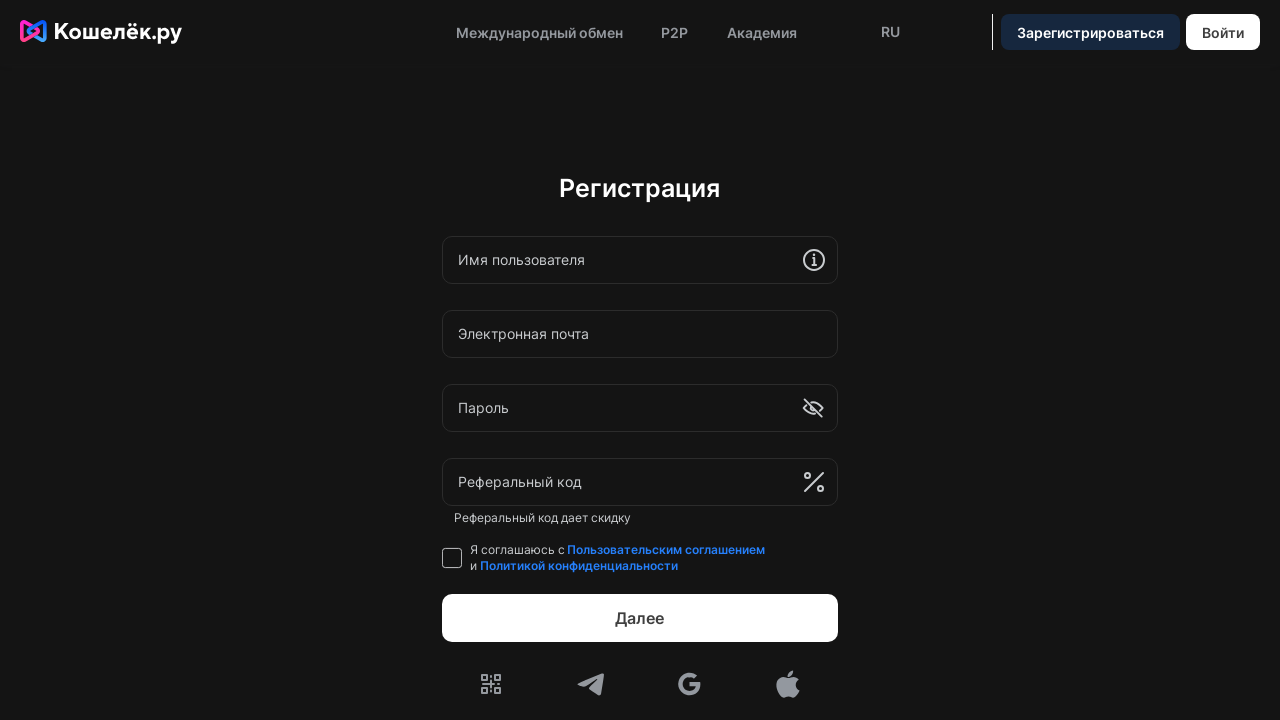

Waited 3000ms for shadow DOM to initialize
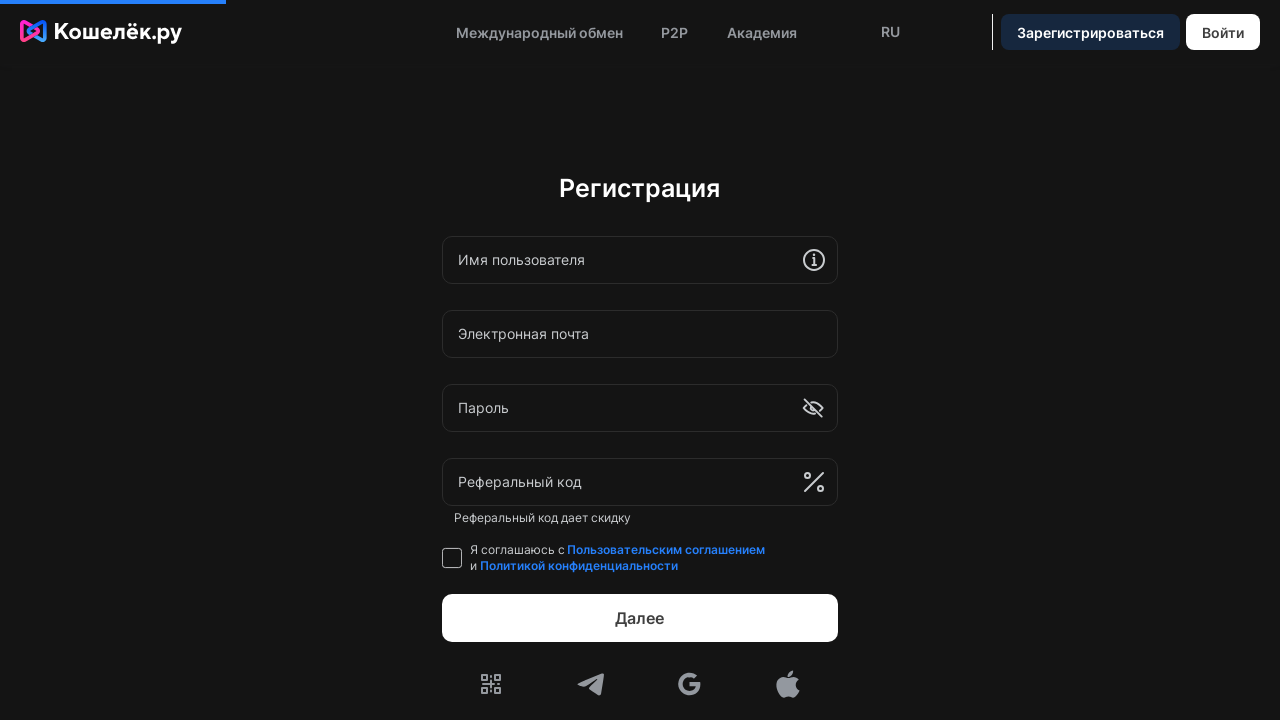

Filled email field with invalid email 'user@mail.' on .remoteComponent >> form div[data-wi='identificator'] input
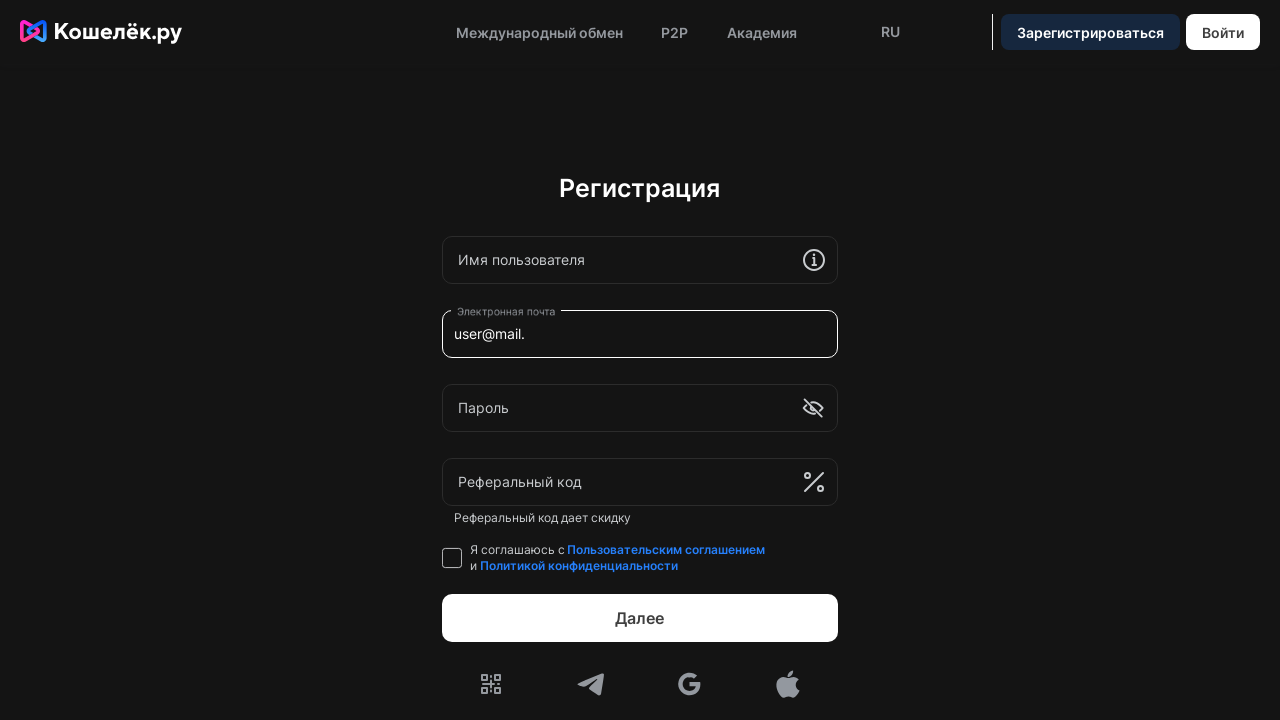

Clicked on name field to trigger email validation at (626, 260) on .remoteComponent >> form div[data-wi='user-name'] input
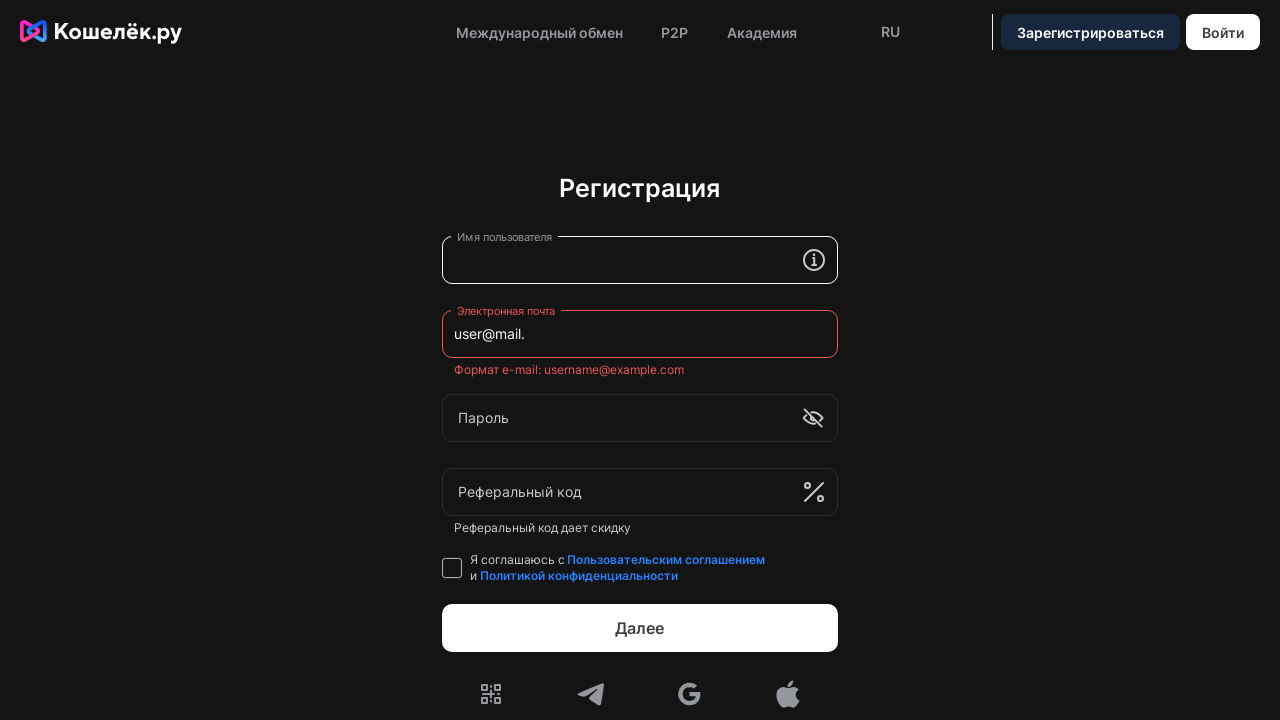

Waited 1000ms for validation message to appear
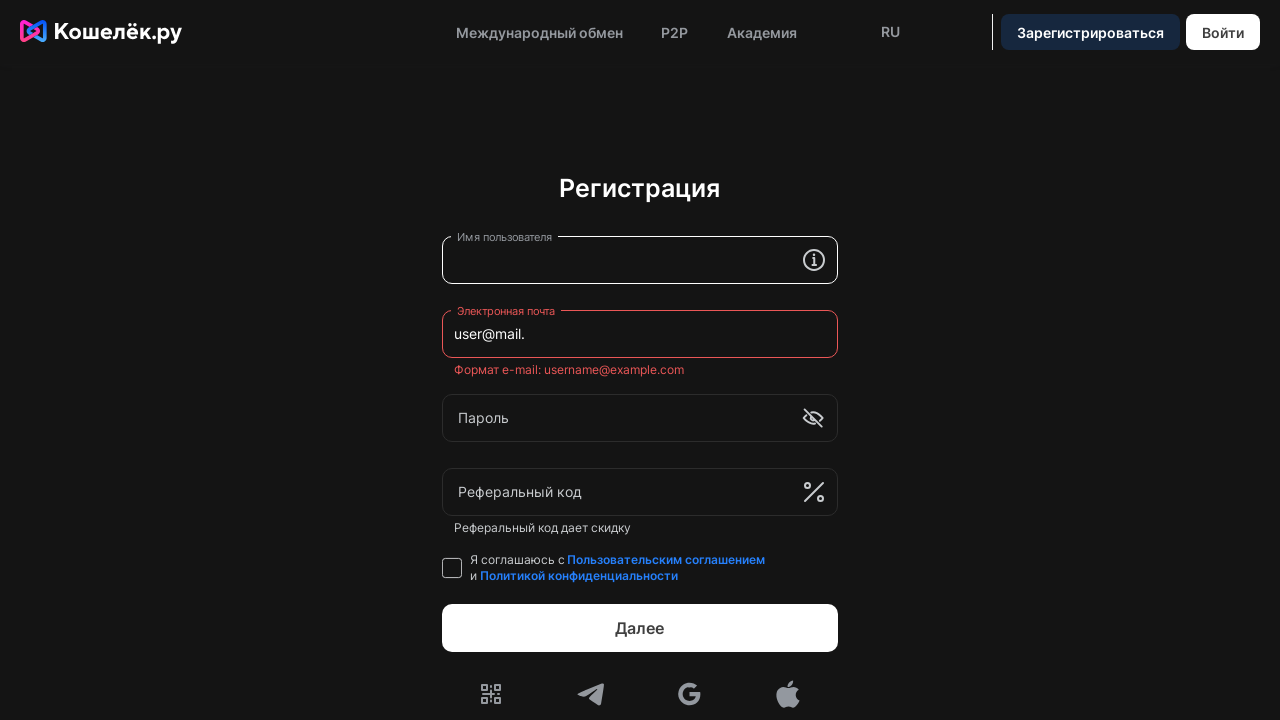

Verified error message is visible - format validation failed as expected
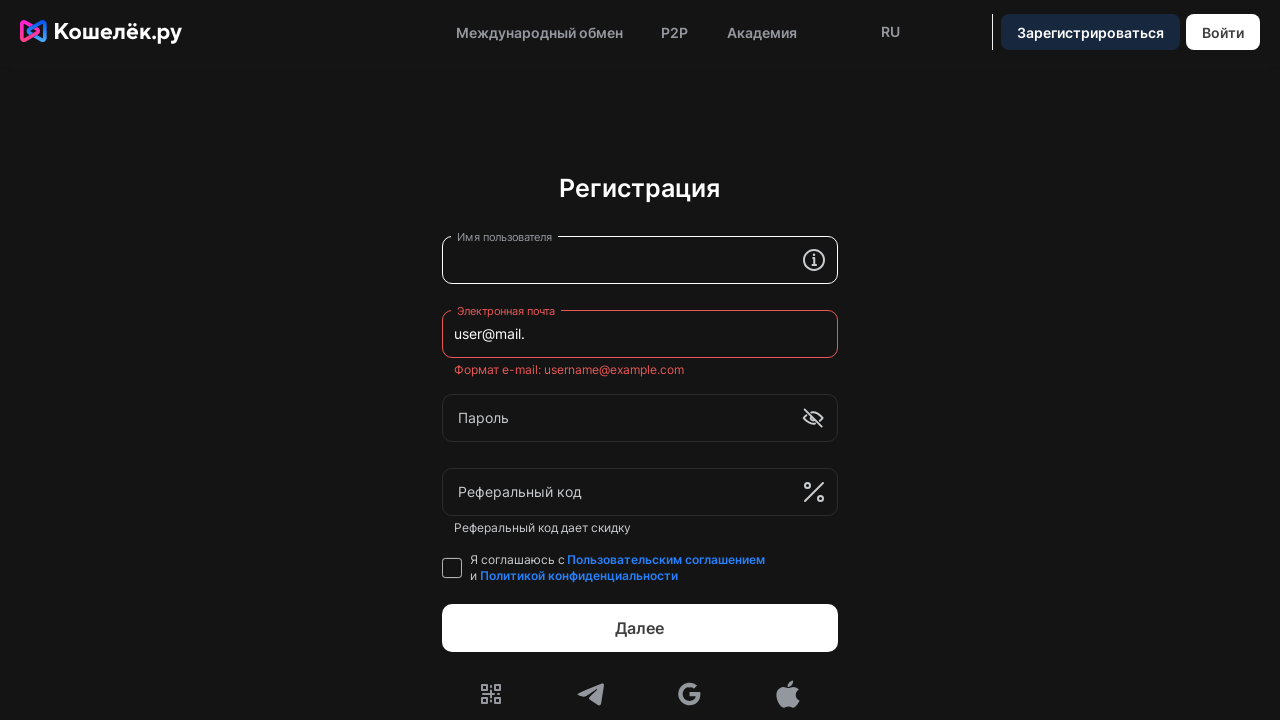

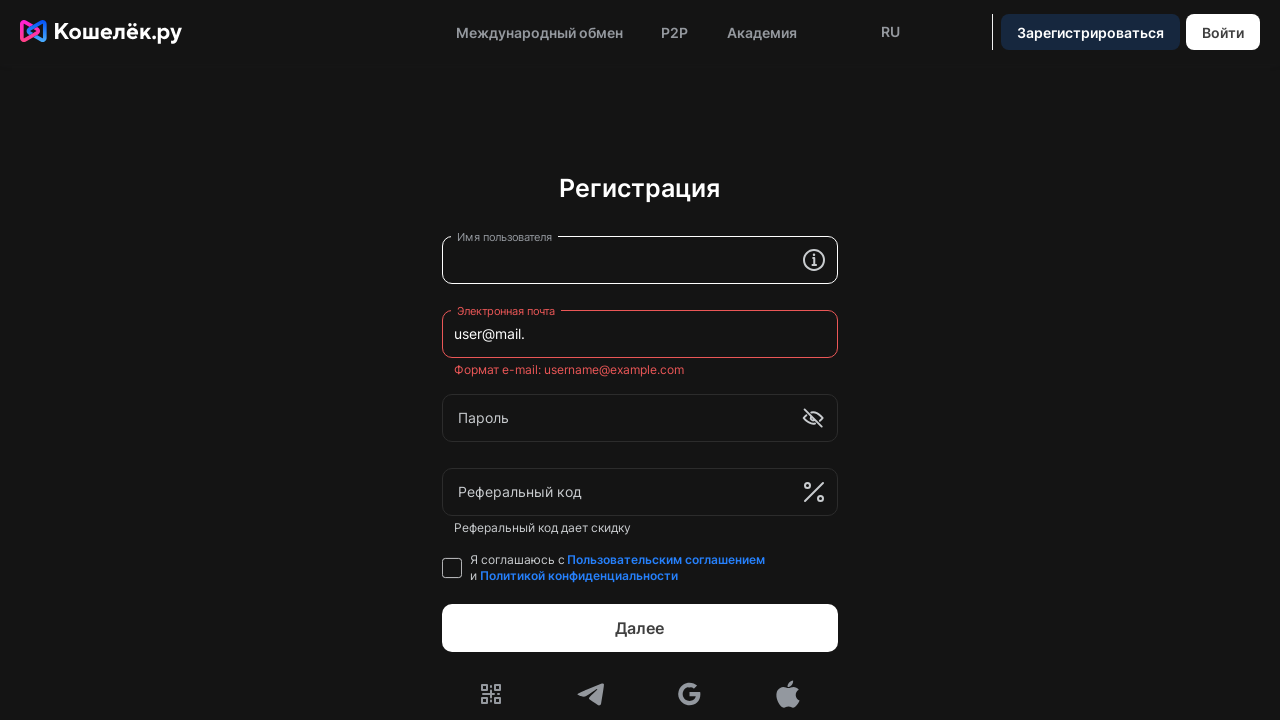